Tests dropdown selection functionality by selecting options using three different methods: by index, by visible text, and by value on a practice automation website.

Starting URL: https://rahulshettyacademy.com/AutomationPractice/

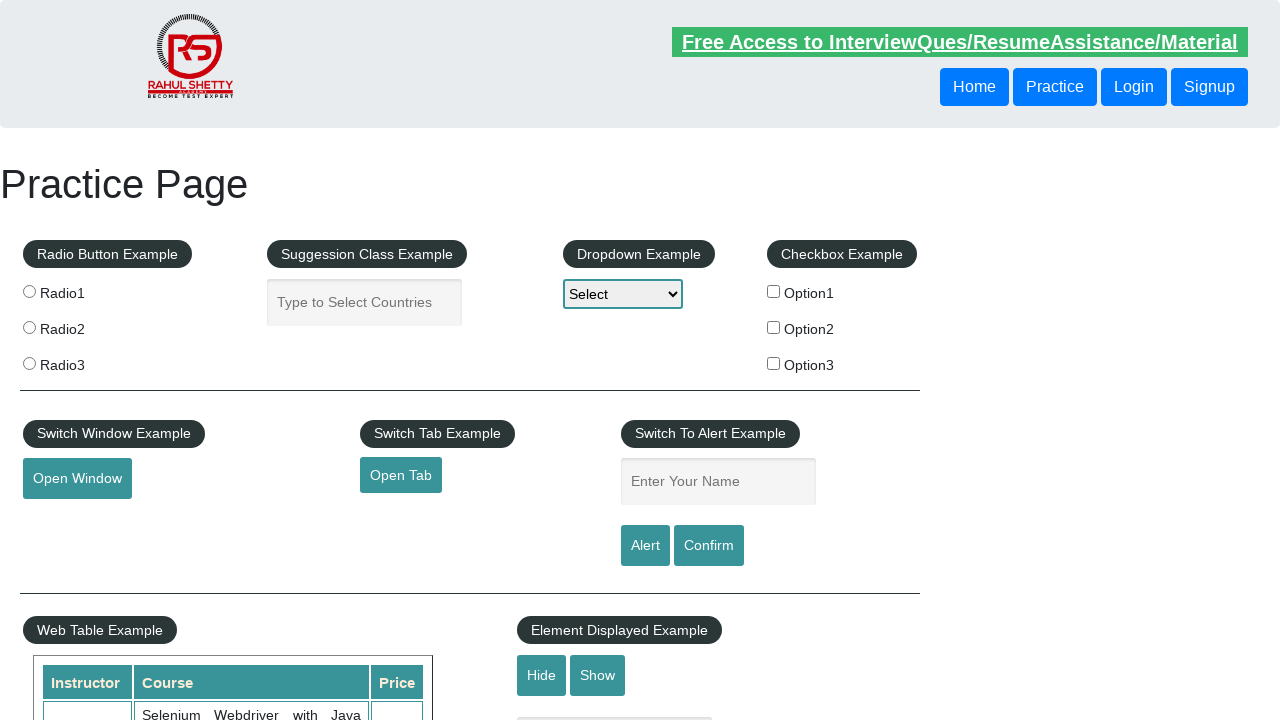

Waited for dropdown element to be visible
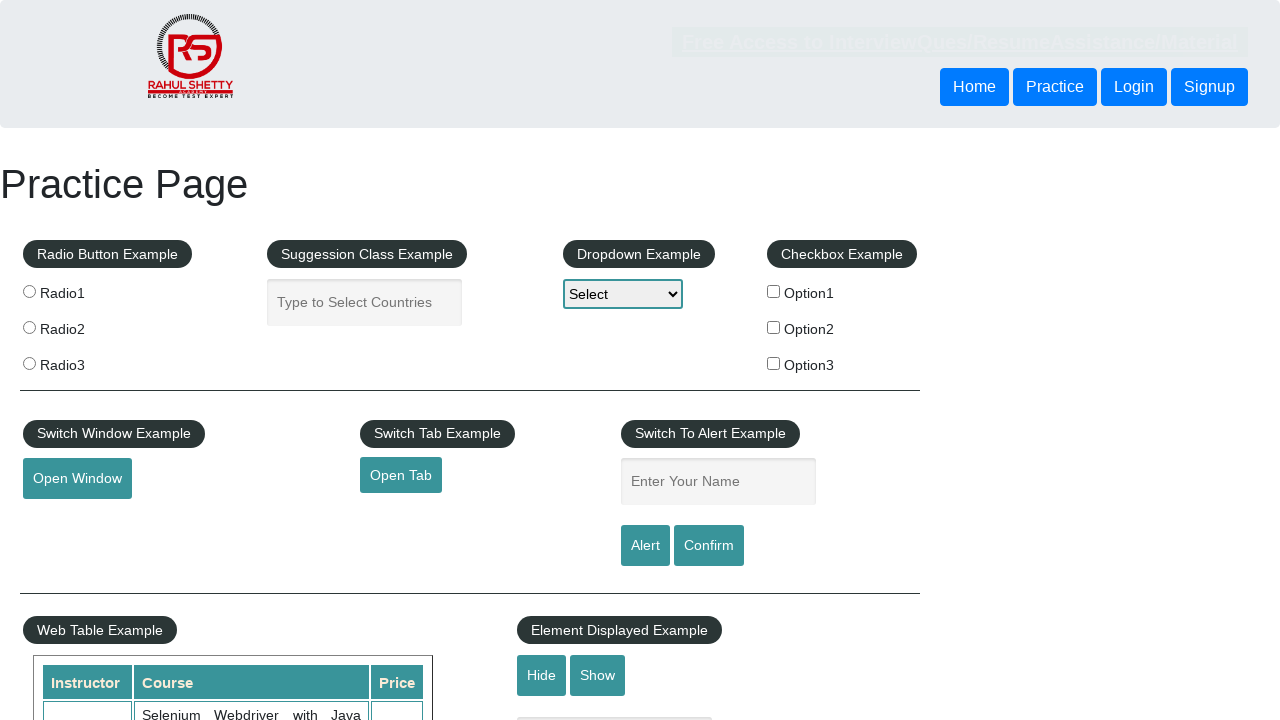

Selected dropdown option by index 3 (Option3) on #dropdown-class-example
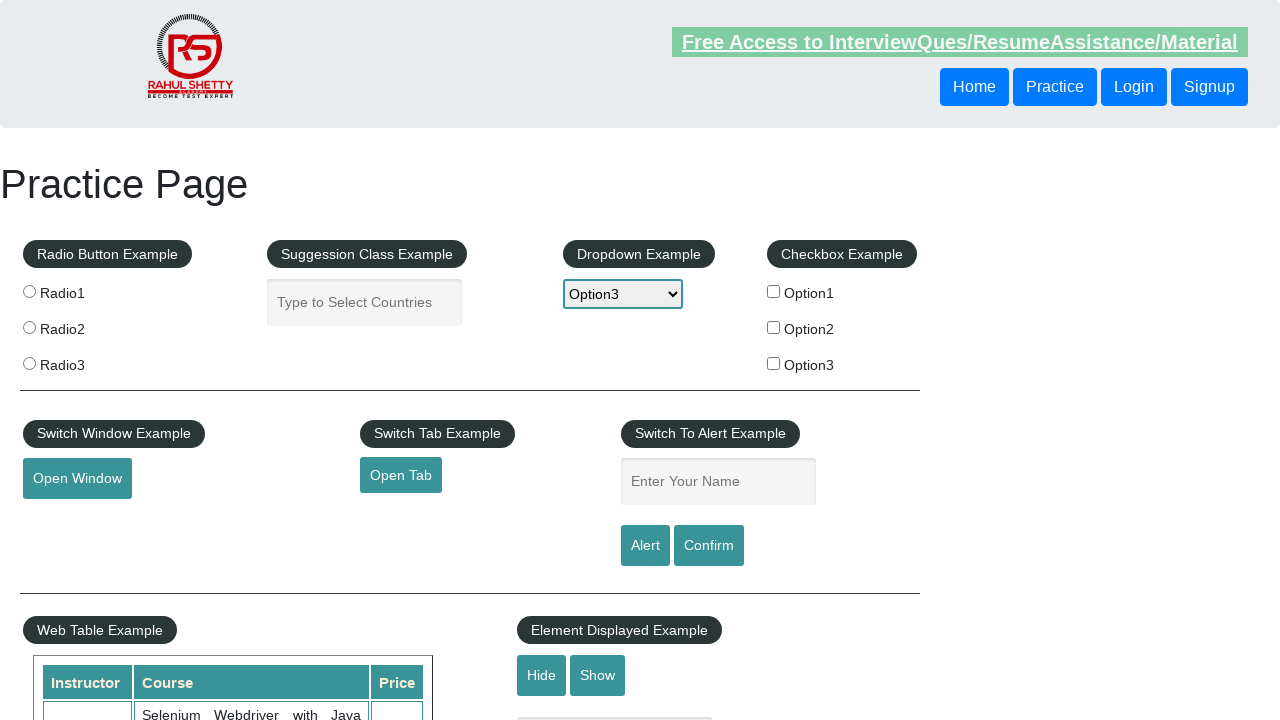

Selected dropdown option by visible text (Option2) on #dropdown-class-example
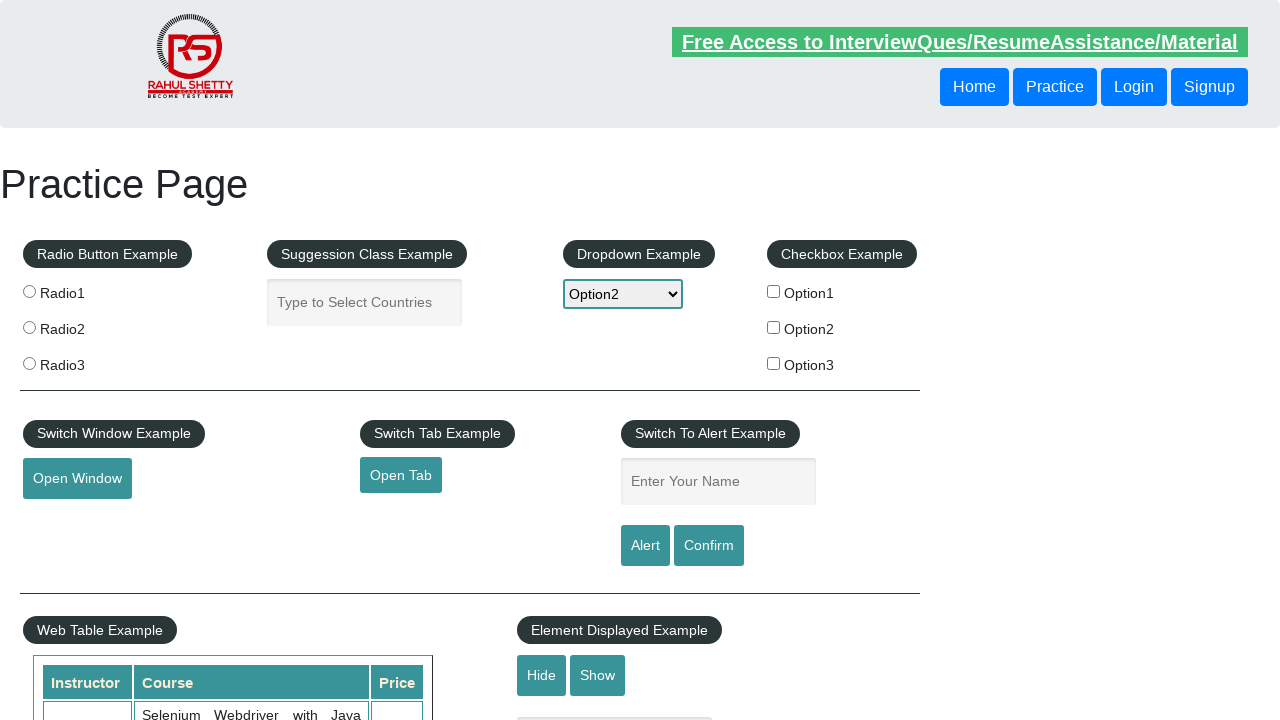

Selected dropdown option by value (option1) on #dropdown-class-example
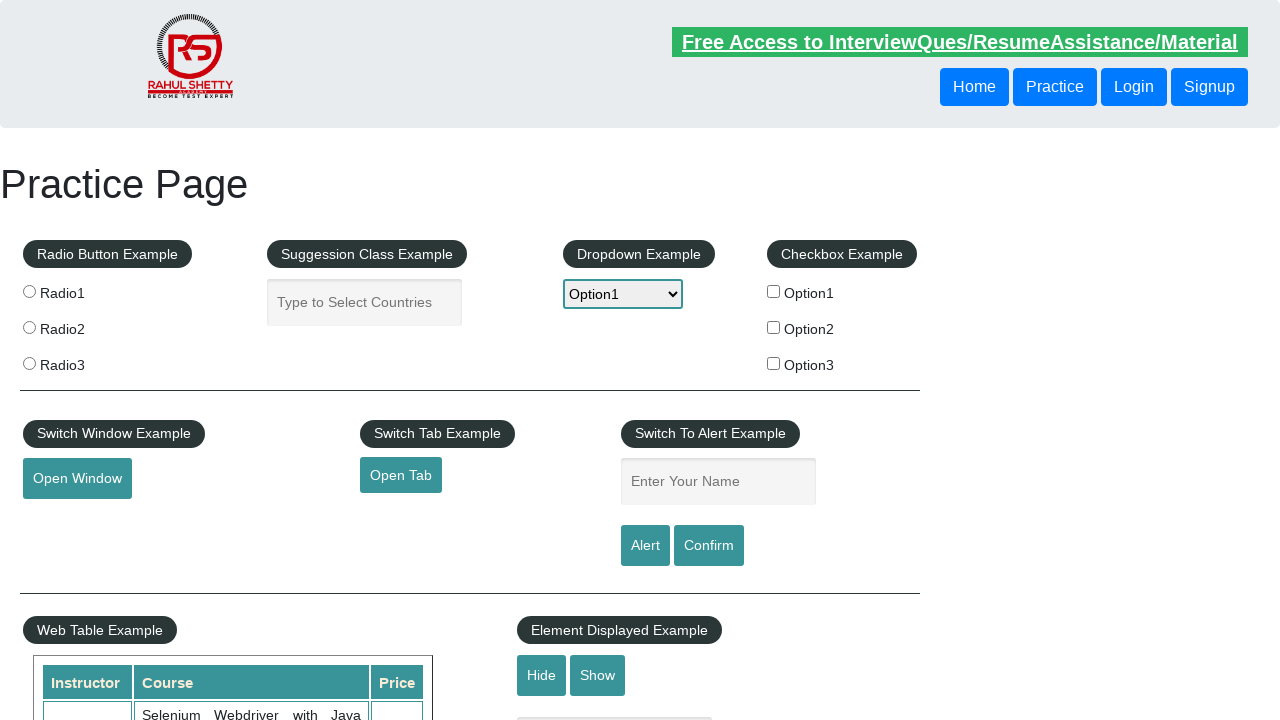

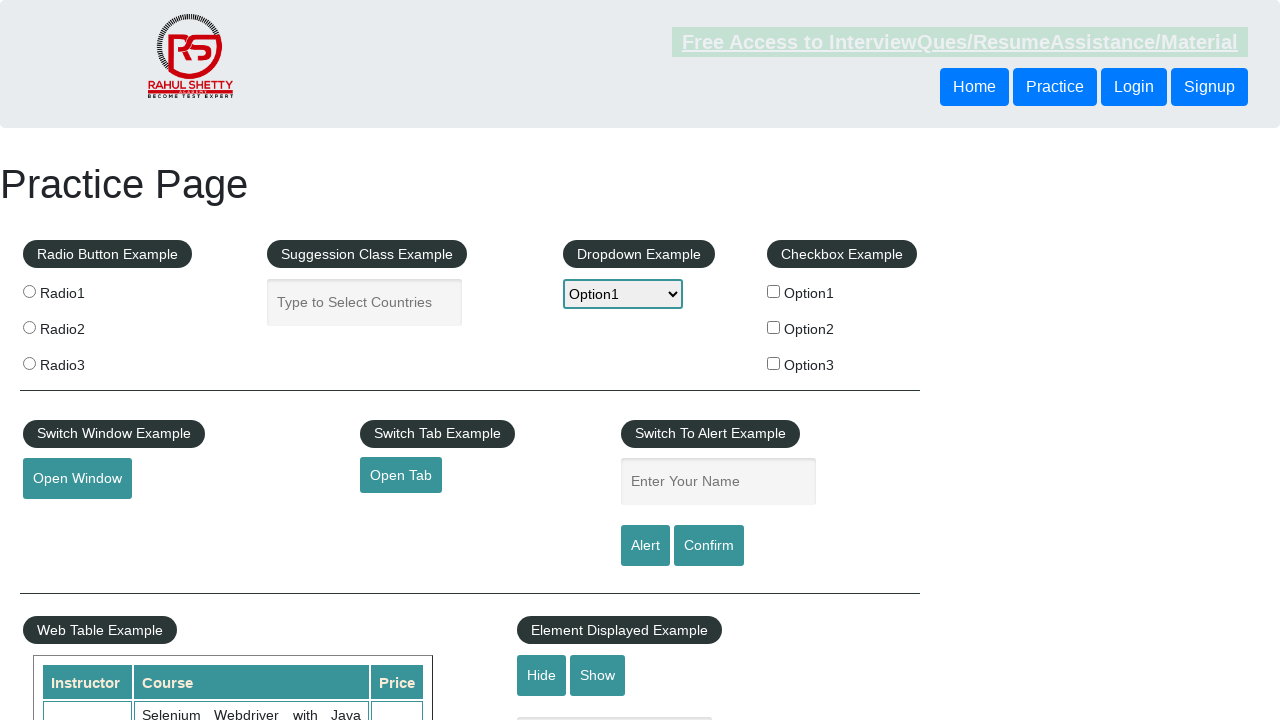